Tests that completed items are removed when clicking the Clear completed button

Starting URL: https://demo.playwright.dev/todomvc

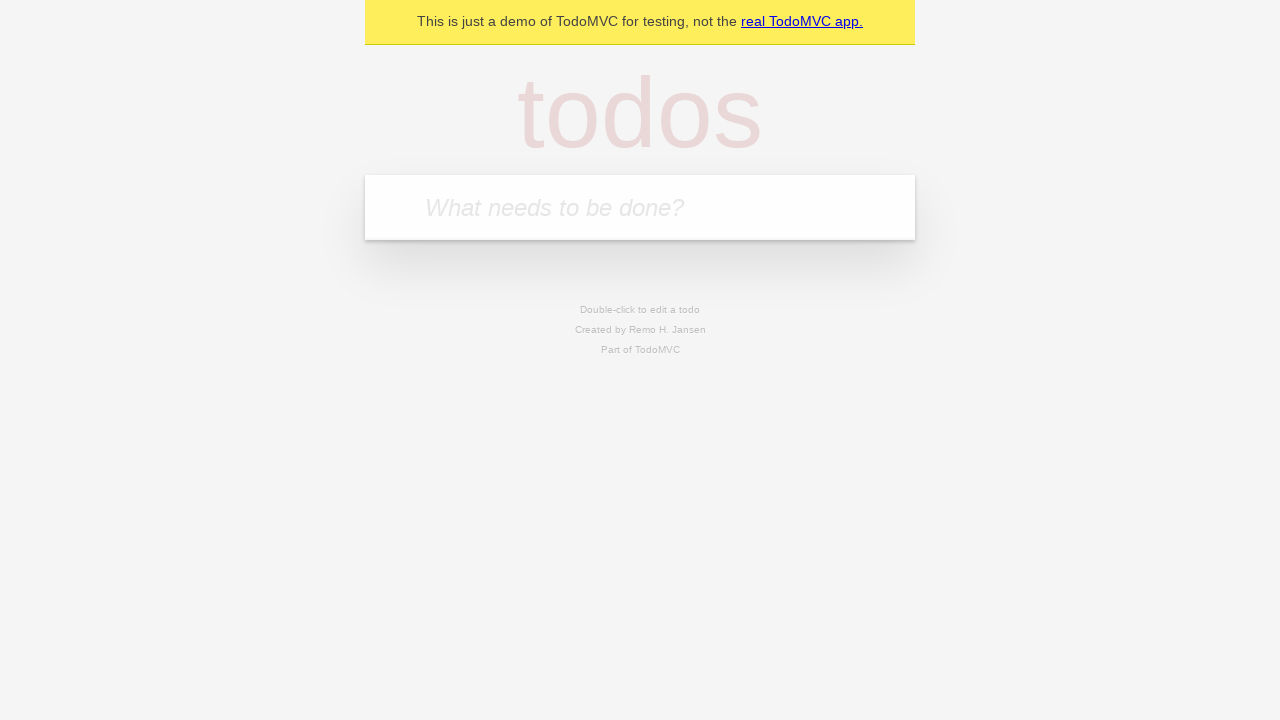

Filled todo input with 'buy some cheese' on internal:attr=[placeholder="What needs to be done?"i]
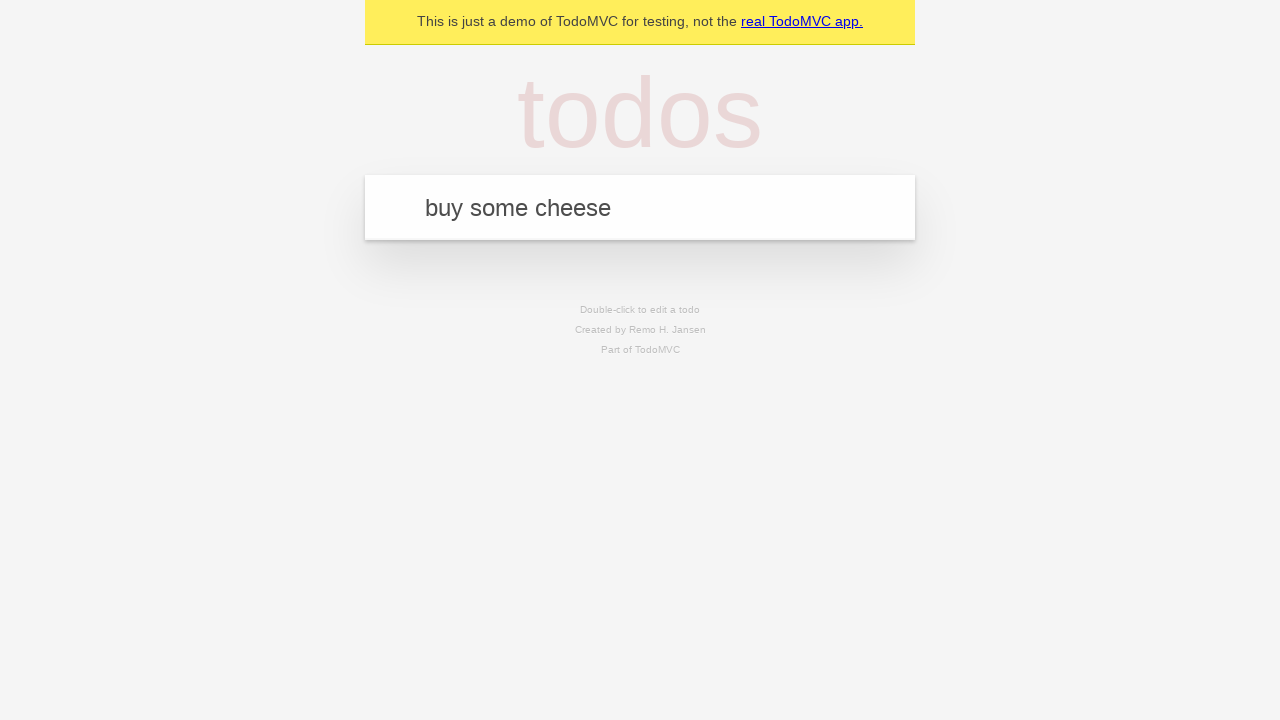

Pressed Enter to create todo 'buy some cheese' on internal:attr=[placeholder="What needs to be done?"i]
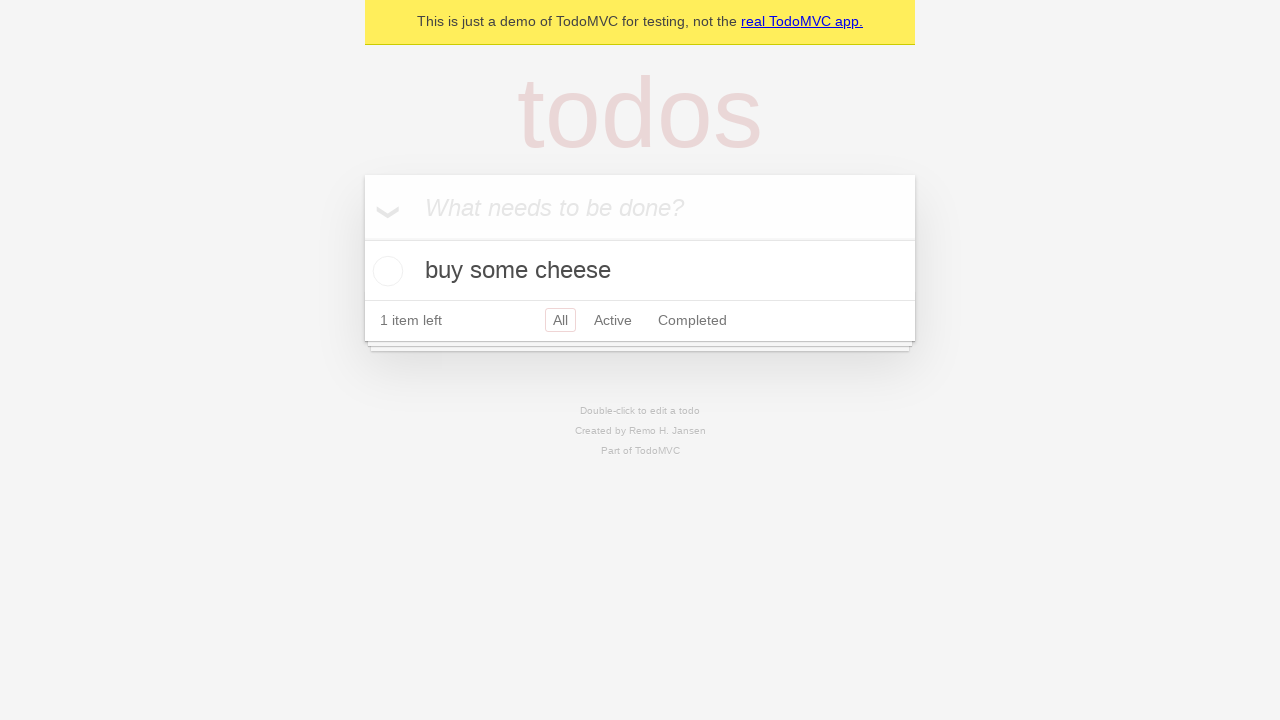

Filled todo input with 'feed the cat' on internal:attr=[placeholder="What needs to be done?"i]
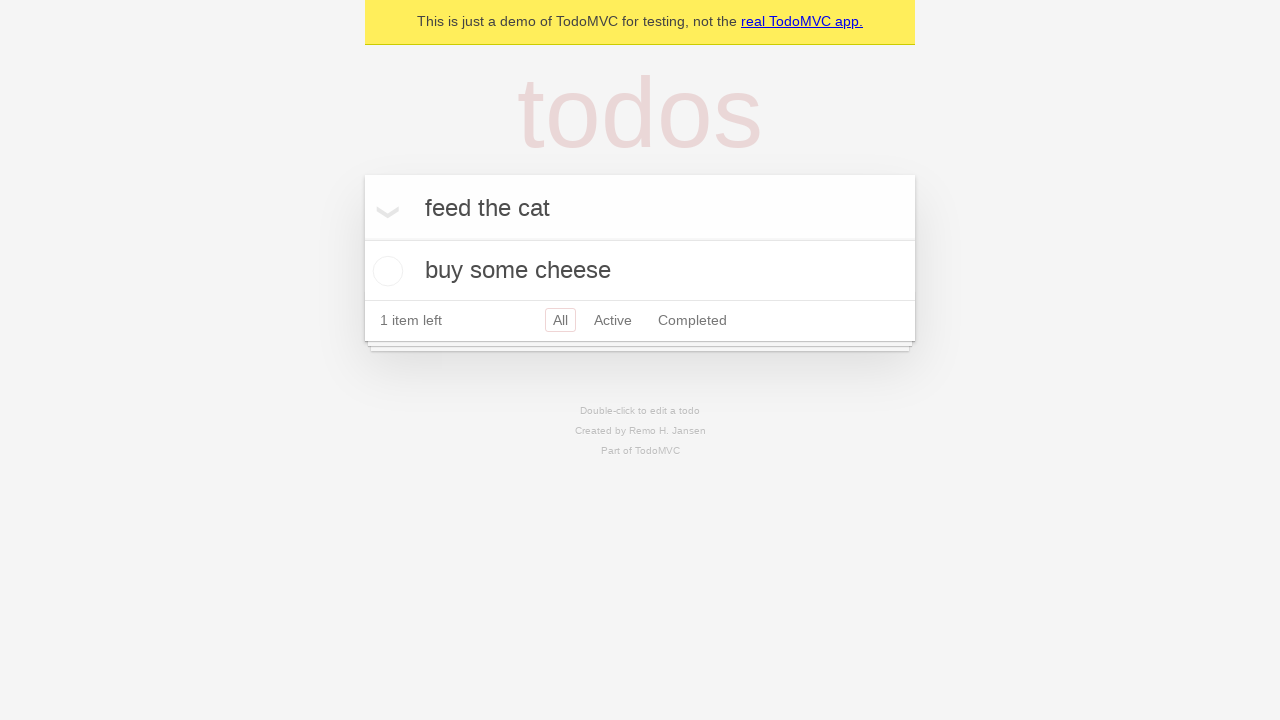

Pressed Enter to create todo 'feed the cat' on internal:attr=[placeholder="What needs to be done?"i]
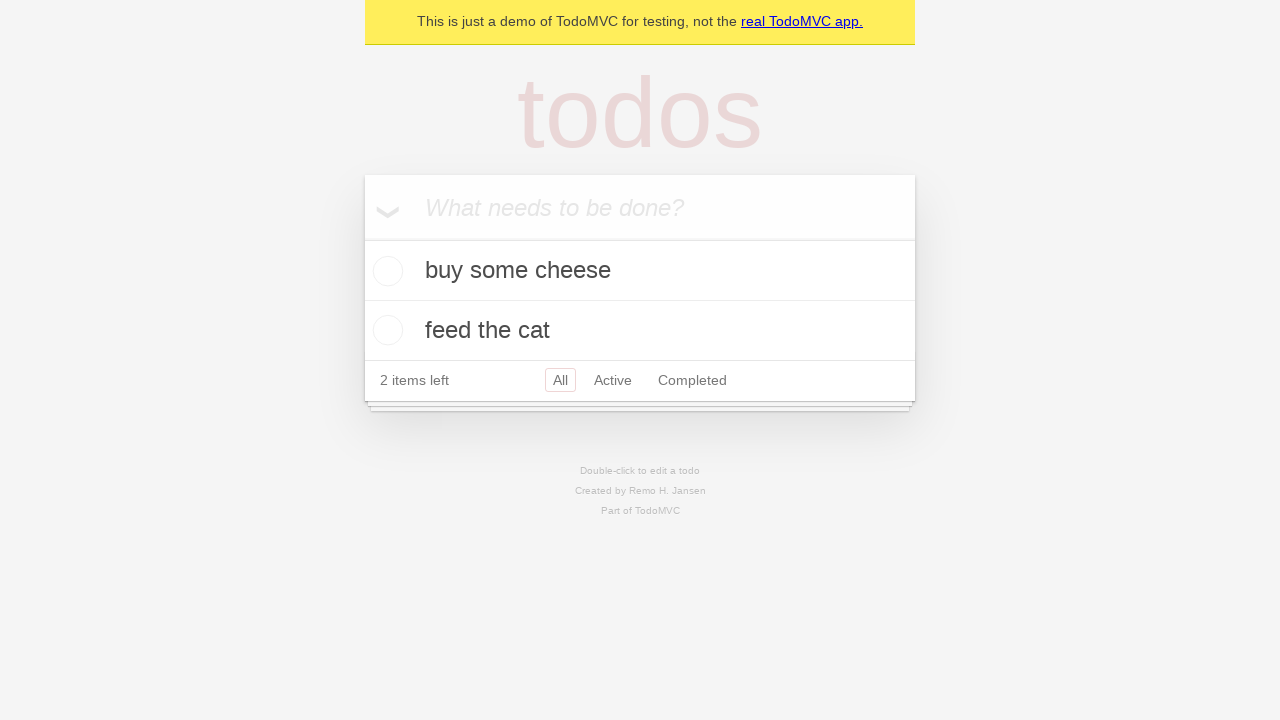

Filled todo input with 'book a doctors appointment' on internal:attr=[placeholder="What needs to be done?"i]
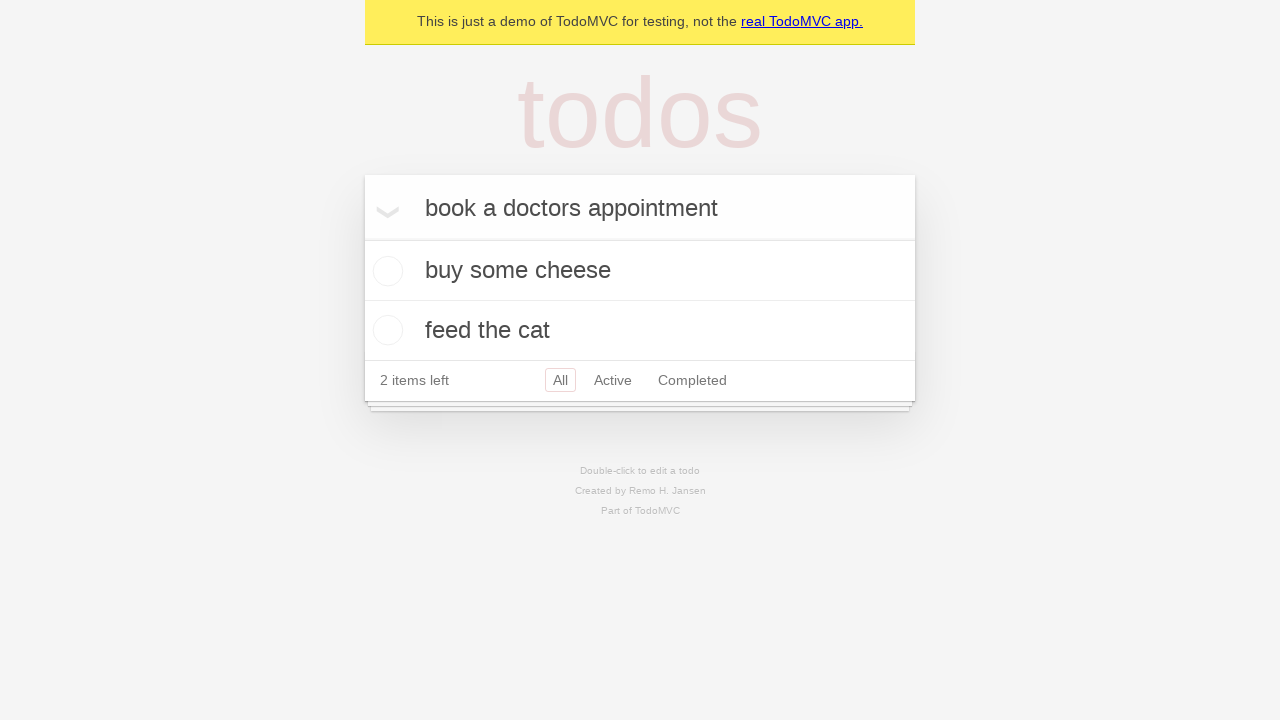

Pressed Enter to create todo 'book a doctors appointment' on internal:attr=[placeholder="What needs to be done?"i]
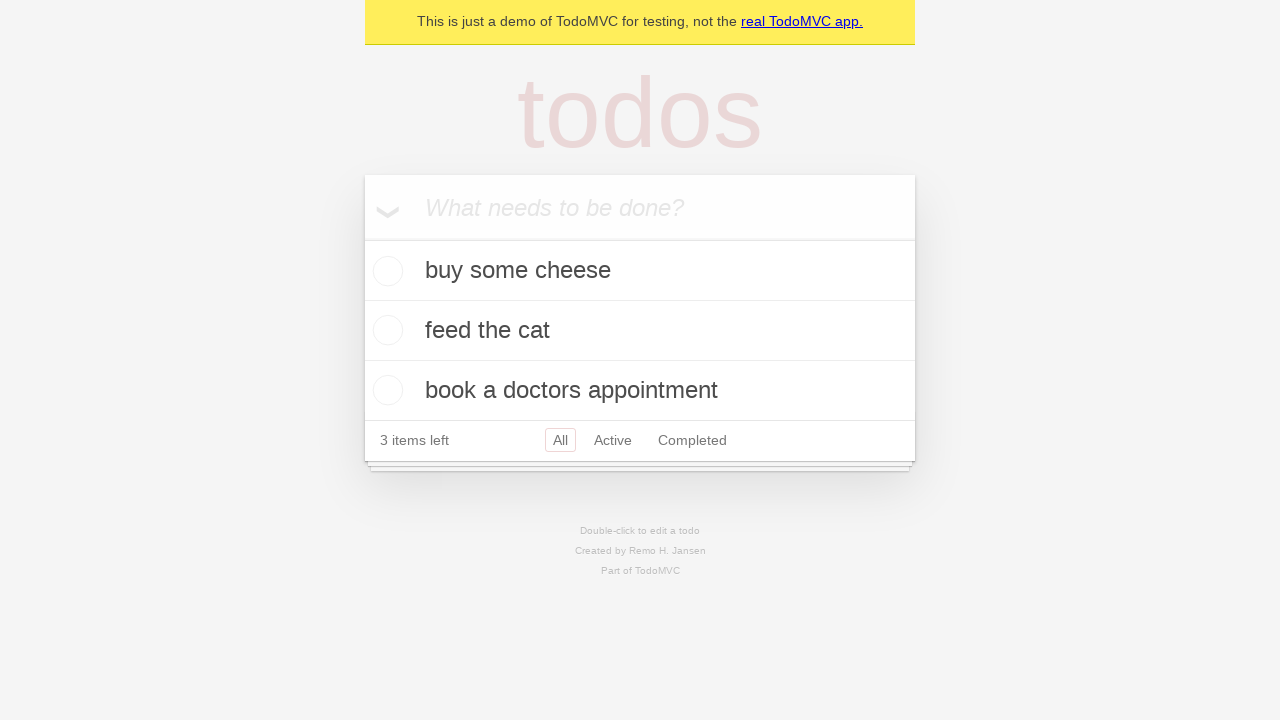

Waited for all 3 todo items to be created
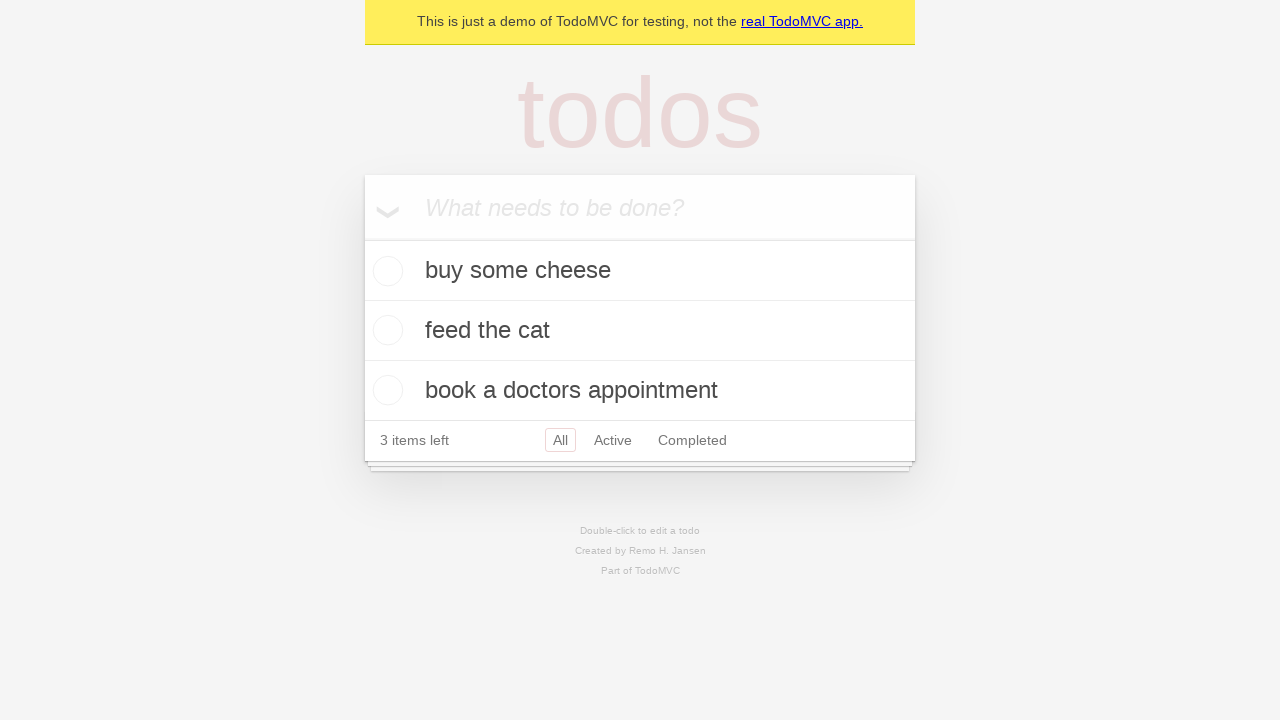

Checked the second todo item (feed the cat) at (385, 330) on internal:testid=[data-testid="todo-item"s] >> nth=1 >> internal:role=checkbox
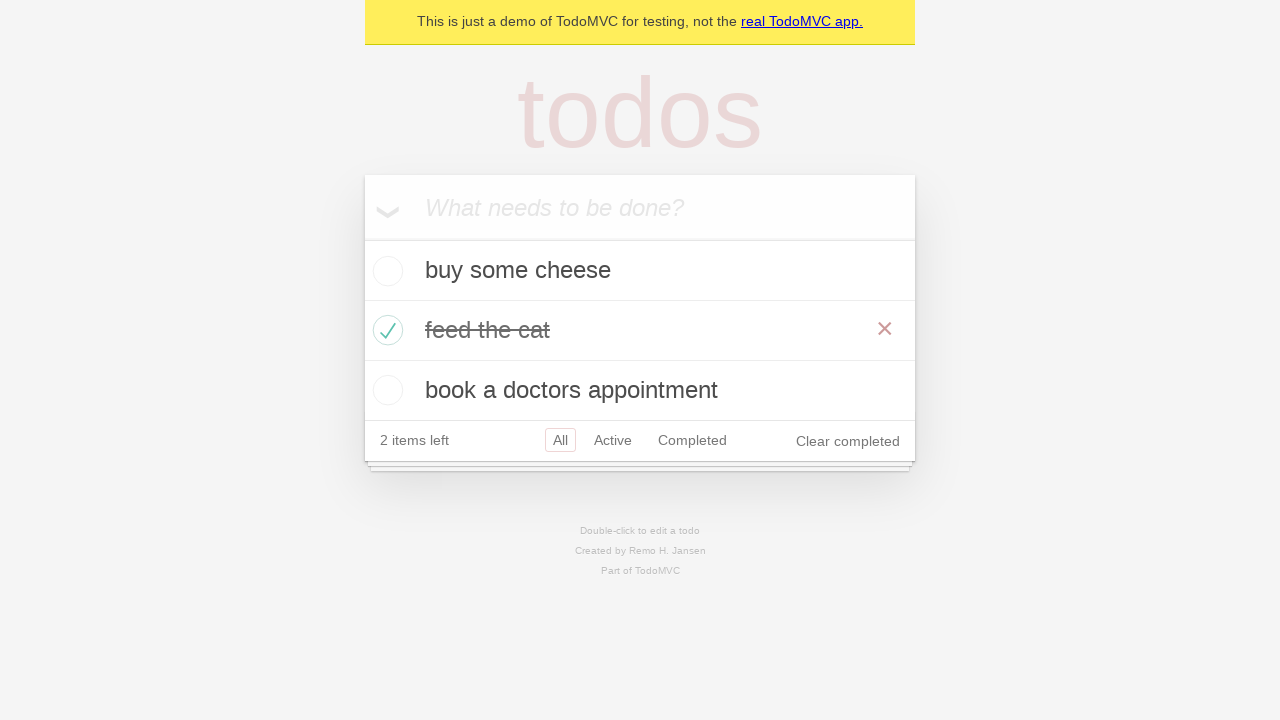

Clicked 'Clear completed' button to remove completed items at (848, 441) on internal:role=button[name="Clear completed"i]
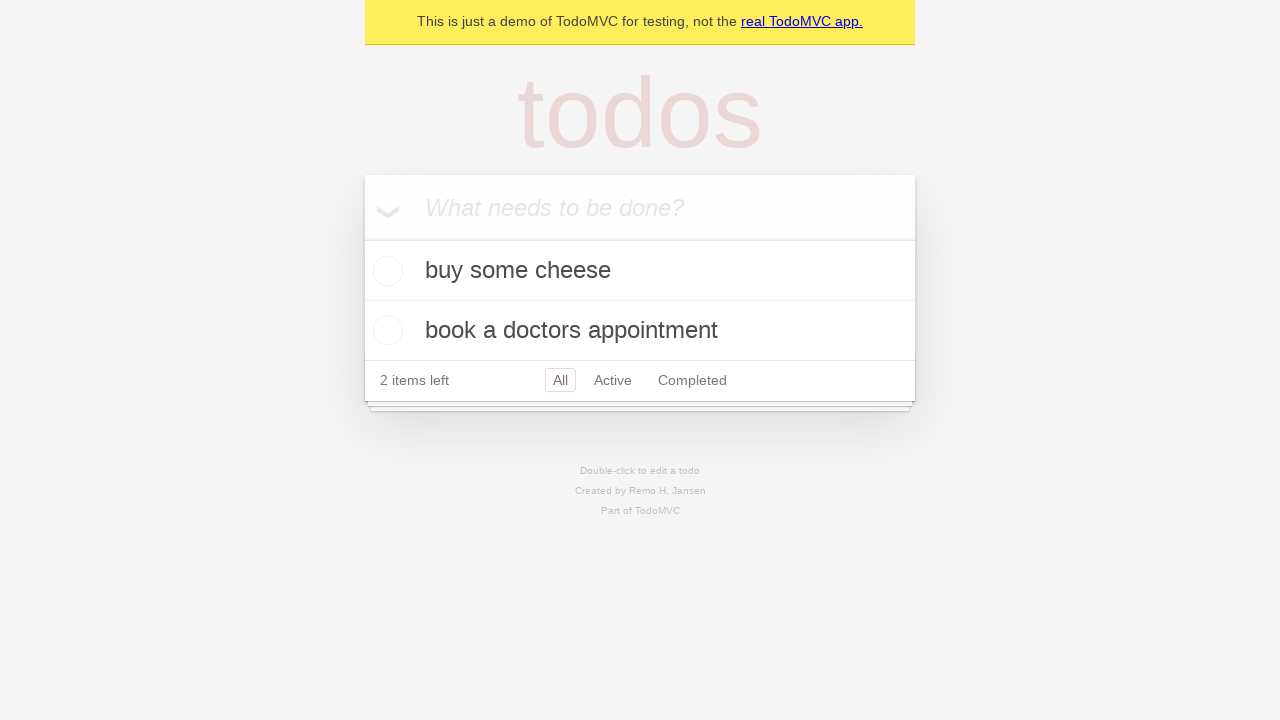

Waited 500ms for completed item to be removed
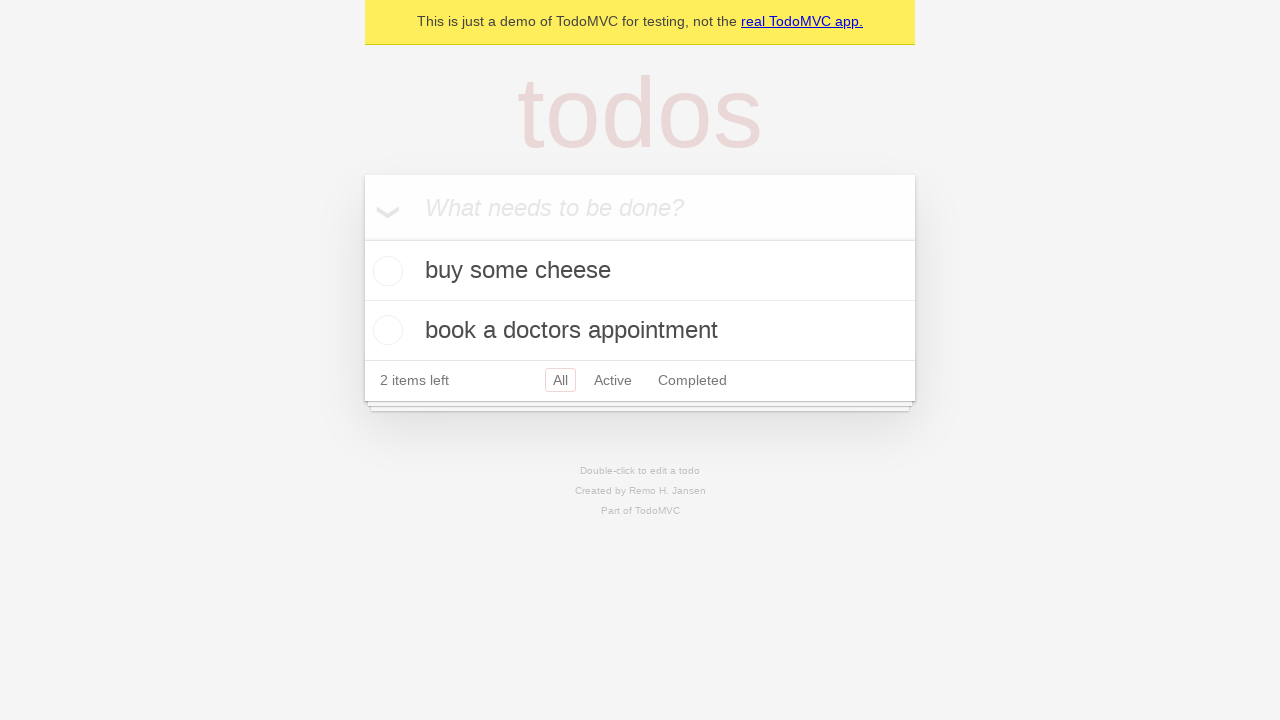

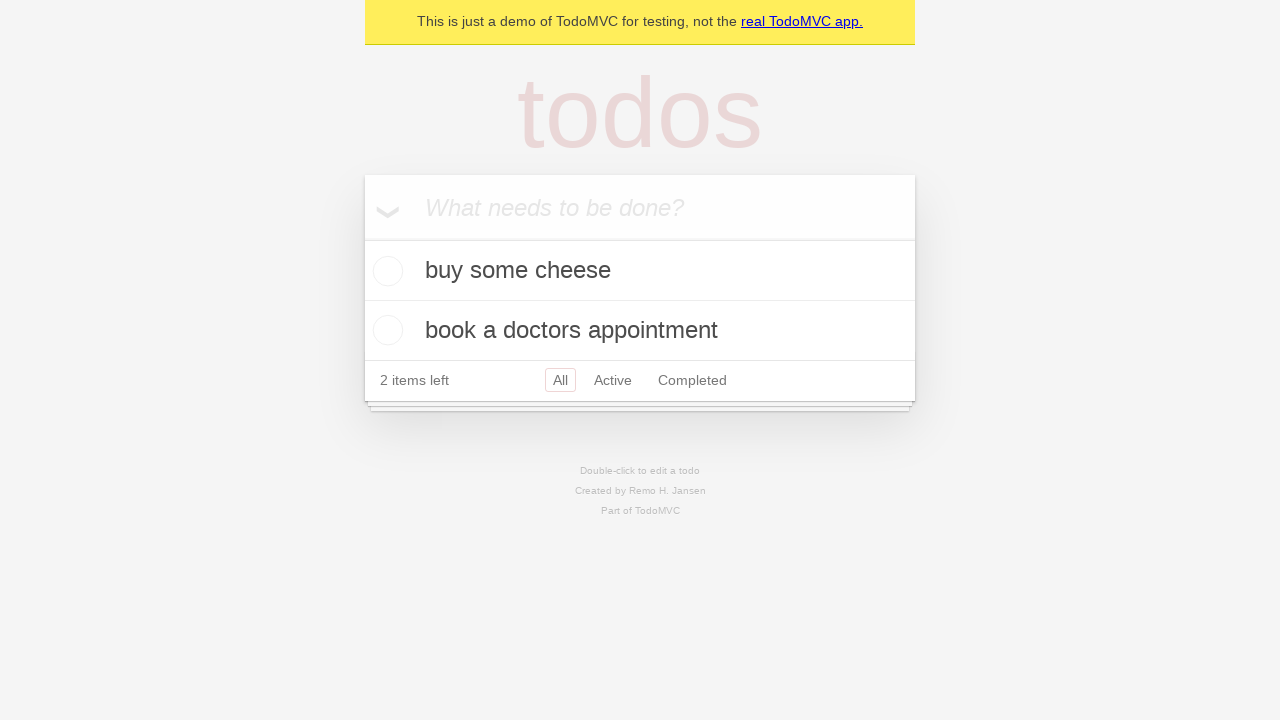